Tests card number validation error by entering an invalid card number and verifying error message

Starting URL: https://sandbox.cardpay.com/MI/cardpayment2.html?orderXml=PE9SREVSIFdBTExFVF9JRD0nODI5OScgT1JERVJfTlVNQkVSPSc0NTgyMTEnIEFNT1VOVD0nMjkxLjg2JyBDVVJSRU5DWT0nRVVSJyAgRU1BSUw9J2N1c3RvbWVyQGV4YW1wbGUuY29tJz4KPEFERFJFU1MgQ09VTlRSWT0nVVNBJyBTVEFURT0nTlknIFpJUD0nMTAwMDEnIENJVFk9J05ZJyBTVFJFRVQ9JzY3NyBTVFJFRVQnIFBIT05FPSc4NzY5OTA5MCcgVFlQRT0nQklMTElORycvPgo8L09SREVSPg==&sha512=998150a2b27484b776a1628bfe7505a9cb430f276dfa35b14315c1c8f03381a90490f6608f0dcff789273e05926cd782e1bb941418a9673f43c47595aa7b8b0d

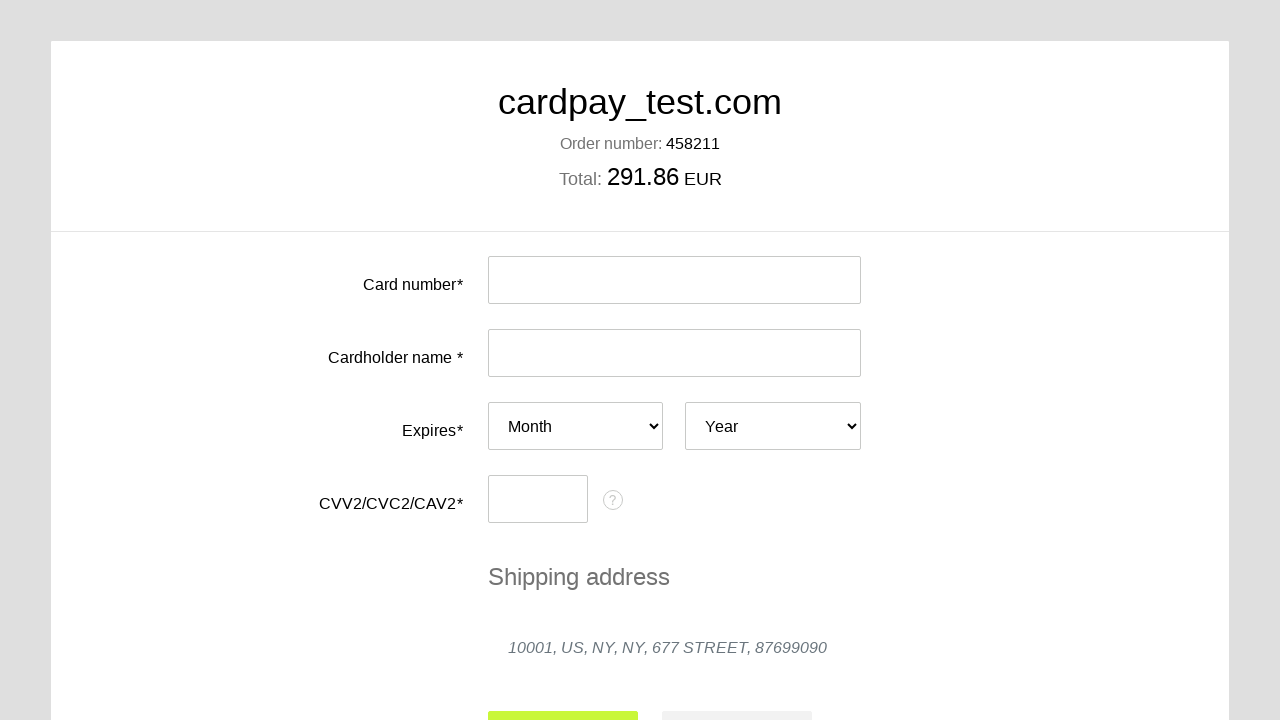

Filled card number field with invalid number '0000000000001111' on #input-card-number
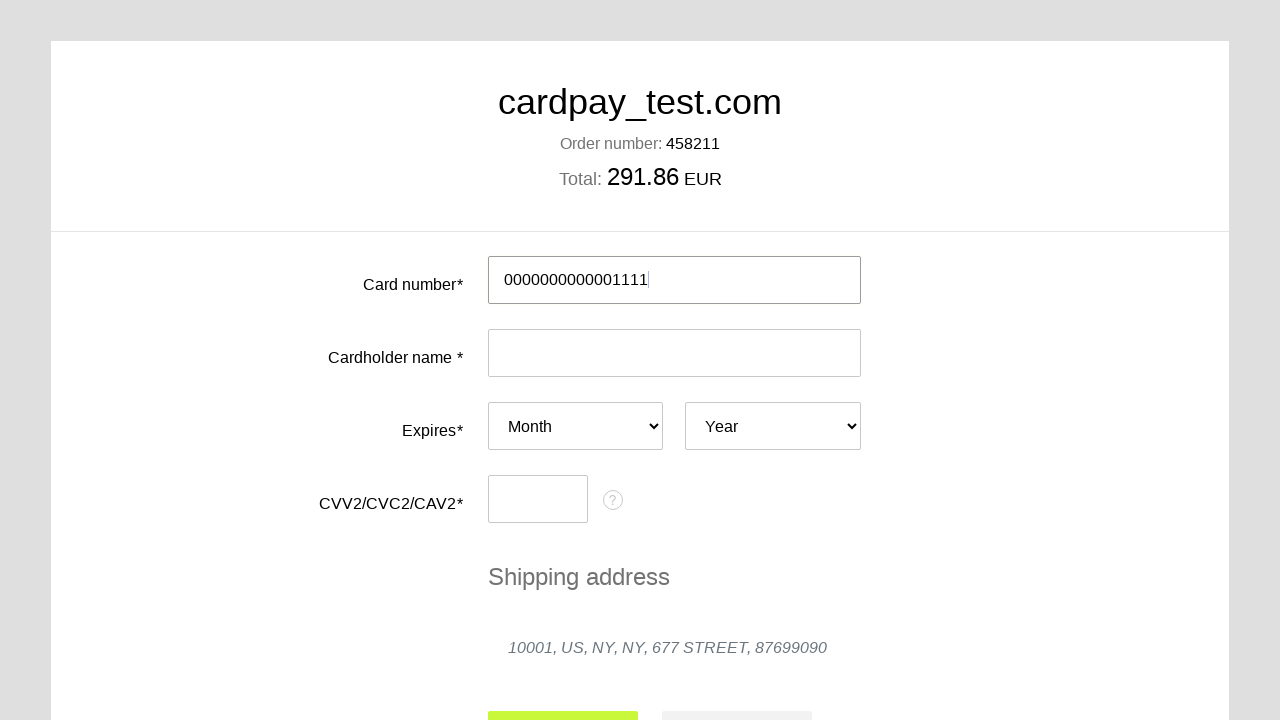

Clicked submit button to validate card at (563, 696) on #action-submit
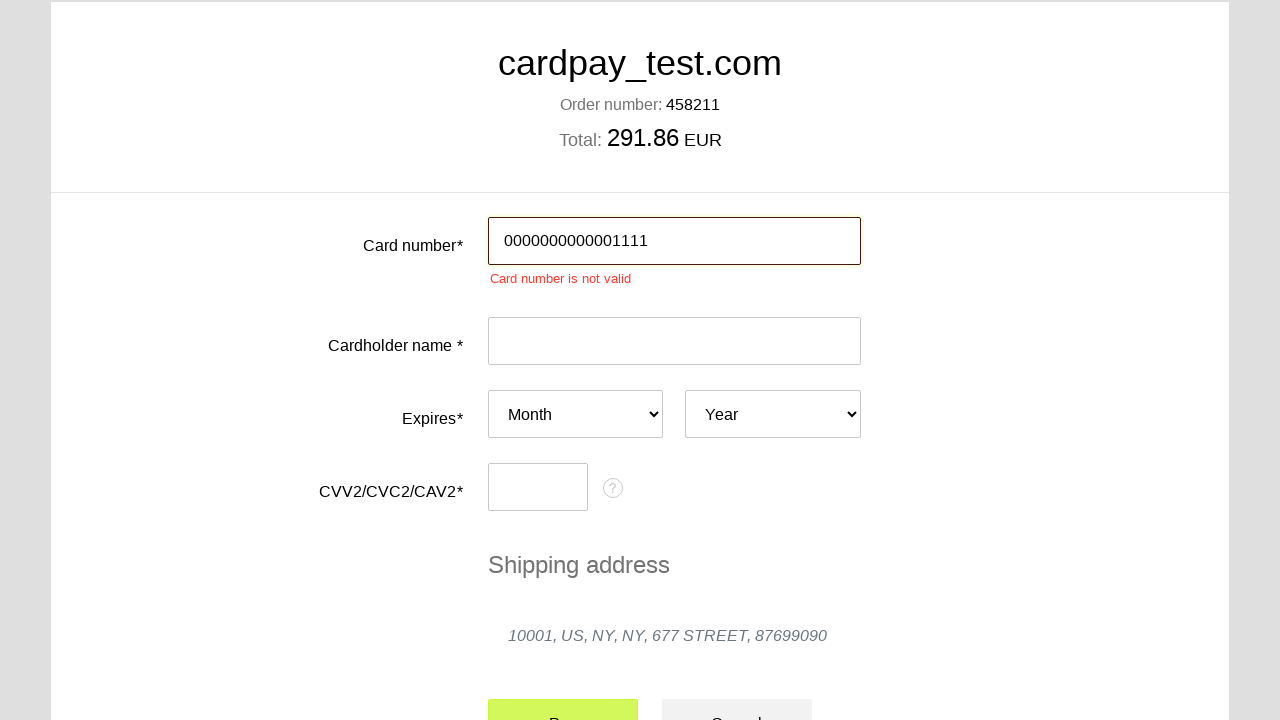

Card number validation error message appeared
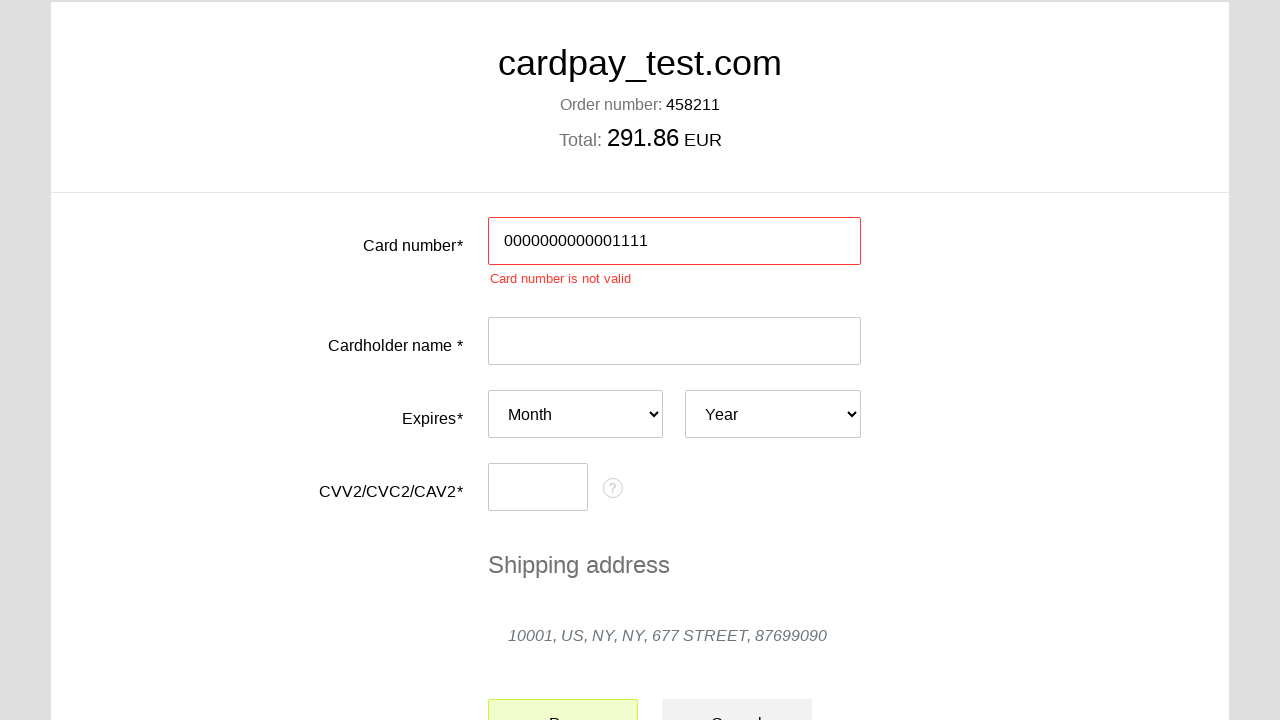

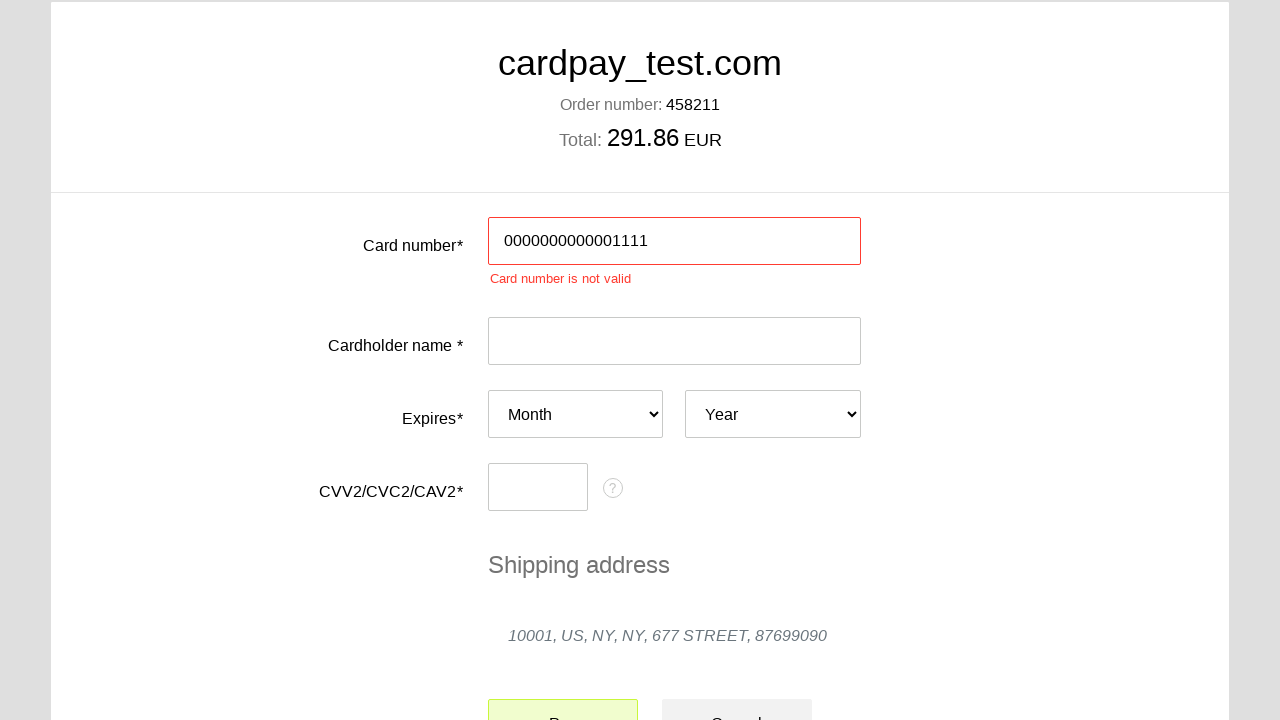